Tests handling of a simple JavaScript alert dialog by clicking an alert button and accepting the dialog

Starting URL: https://testautomationpractice.blogspot.com/

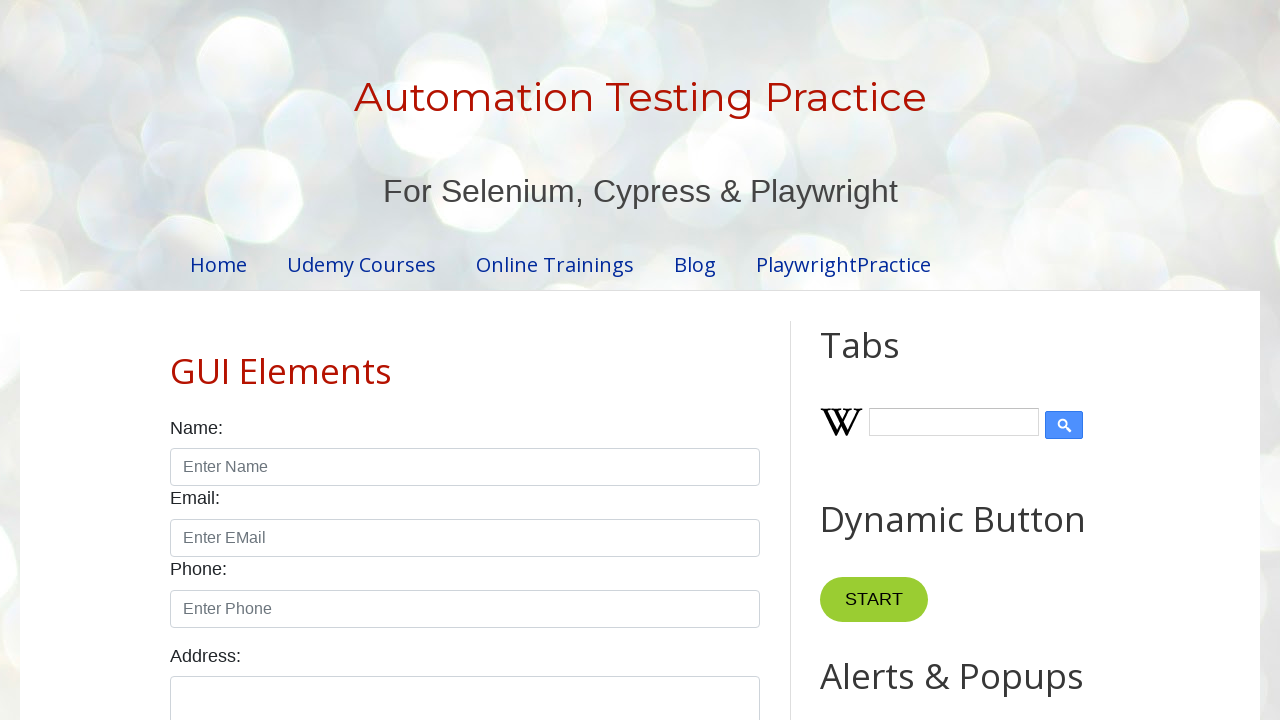

Accepted the alert dialog
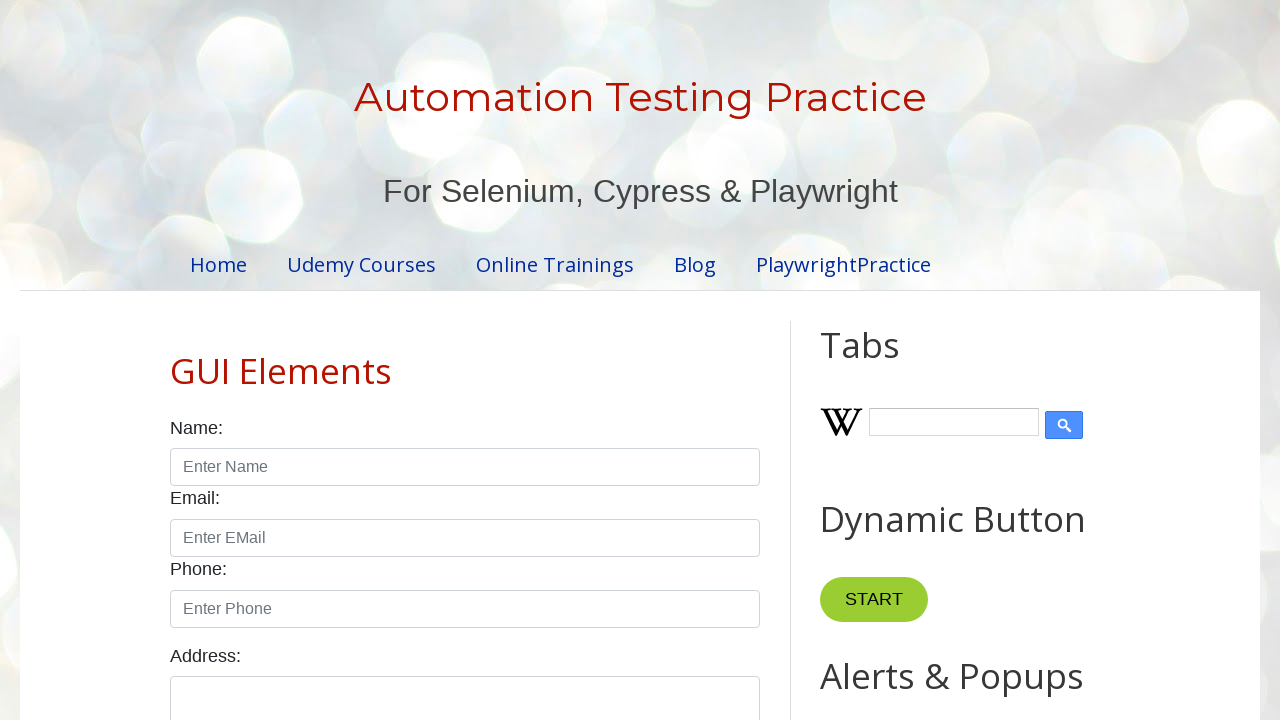

Clicked the alert button with id 'alertBtn' at (888, 361) on xpath=//button[@id='alertBtn']
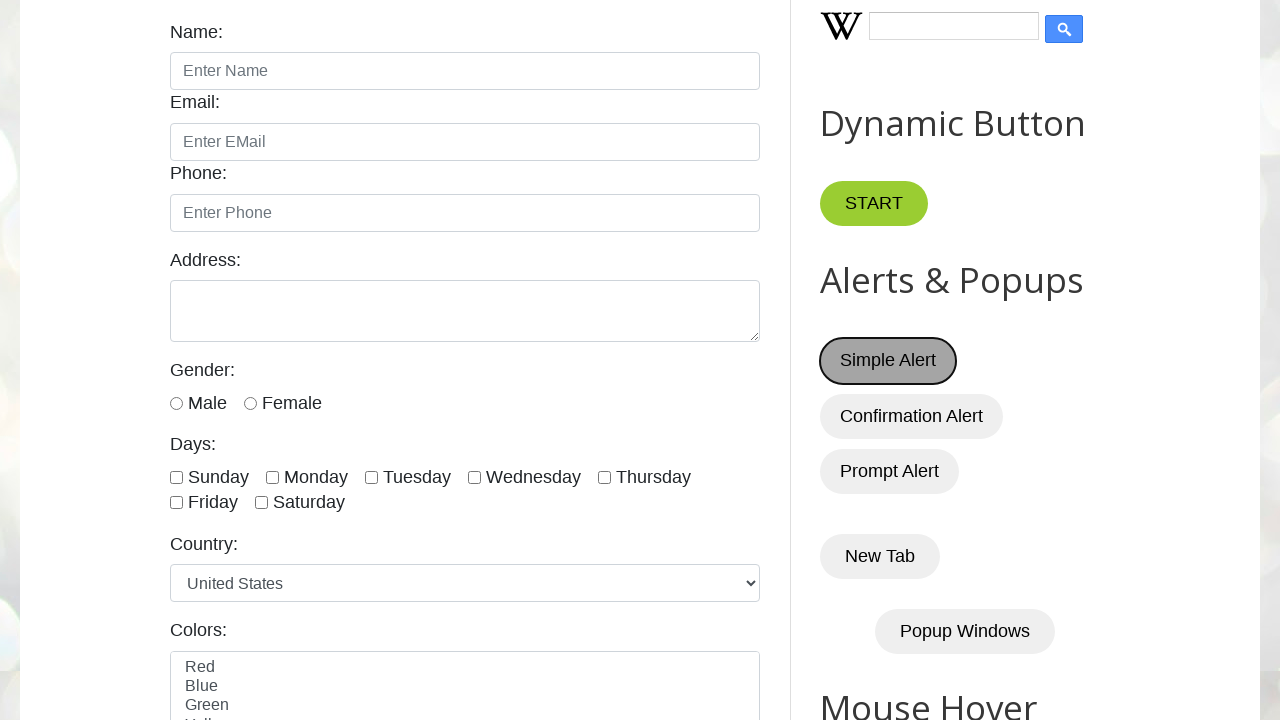

Waited 1000ms for dialog to be handled
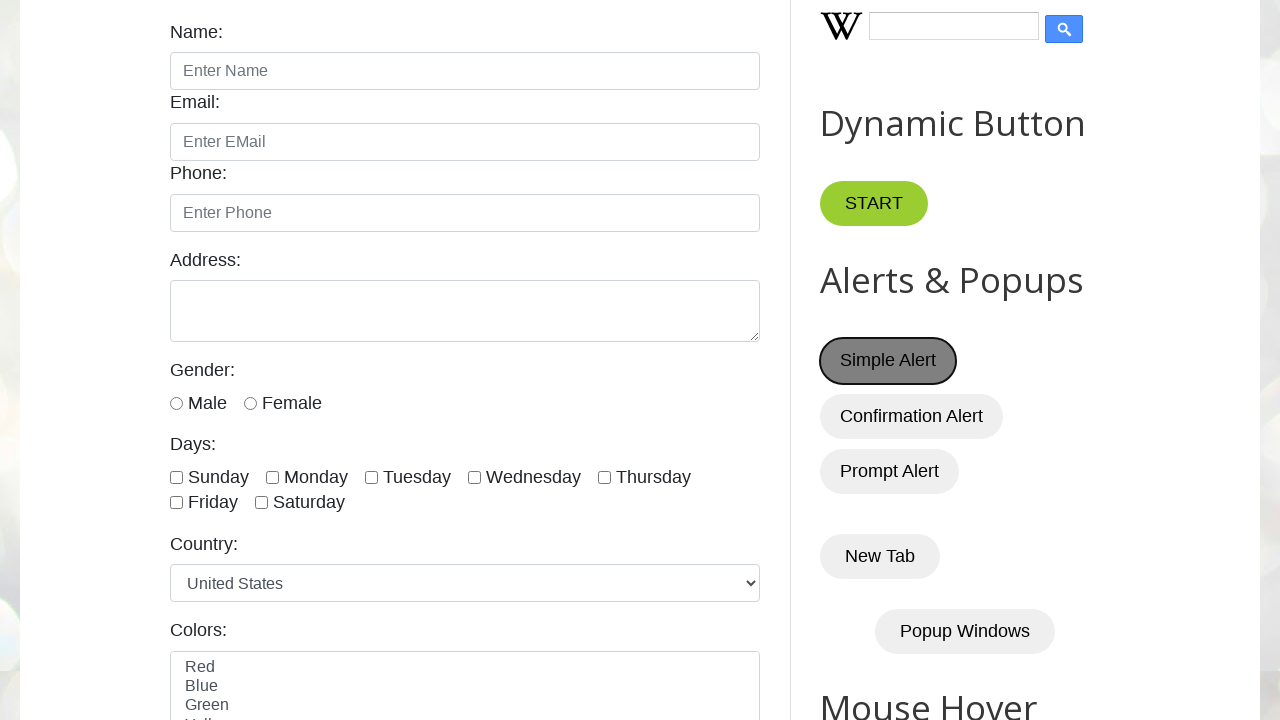

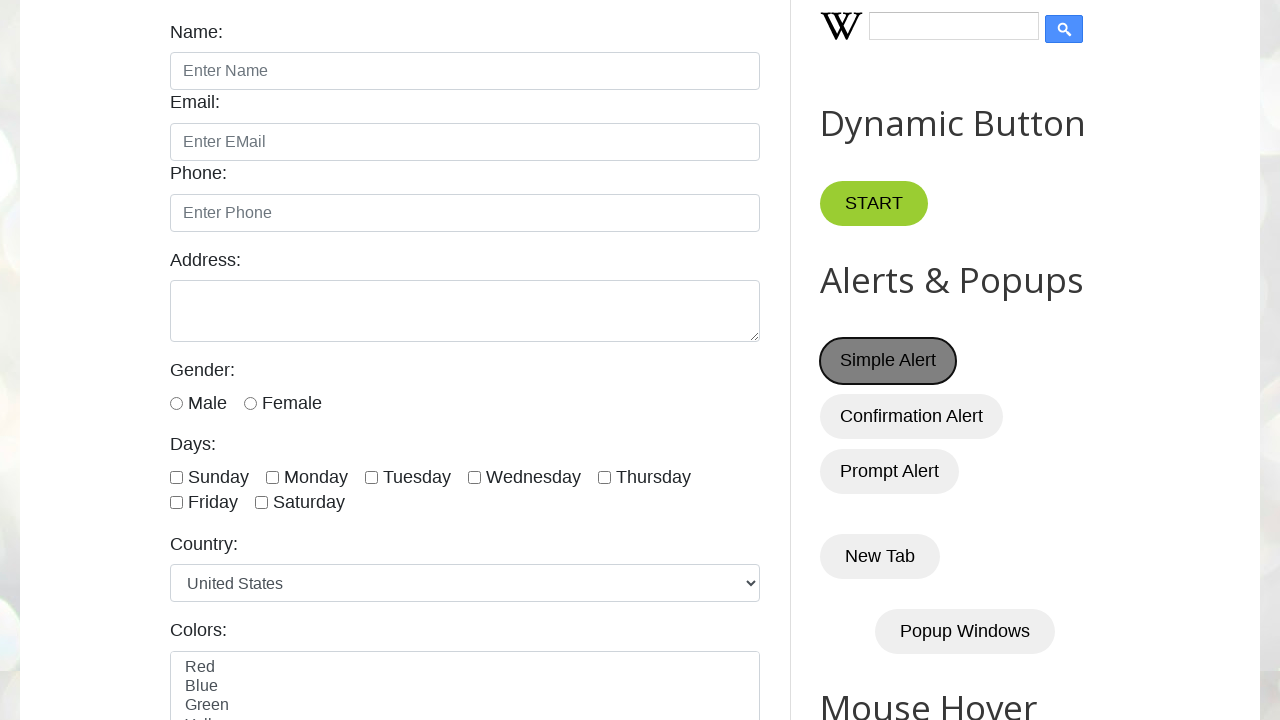